Tests the text box form by filling in full name, email, current address, and permanent address fields, then submitting and verifying the output

Starting URL: https://demoqa.com/text-box

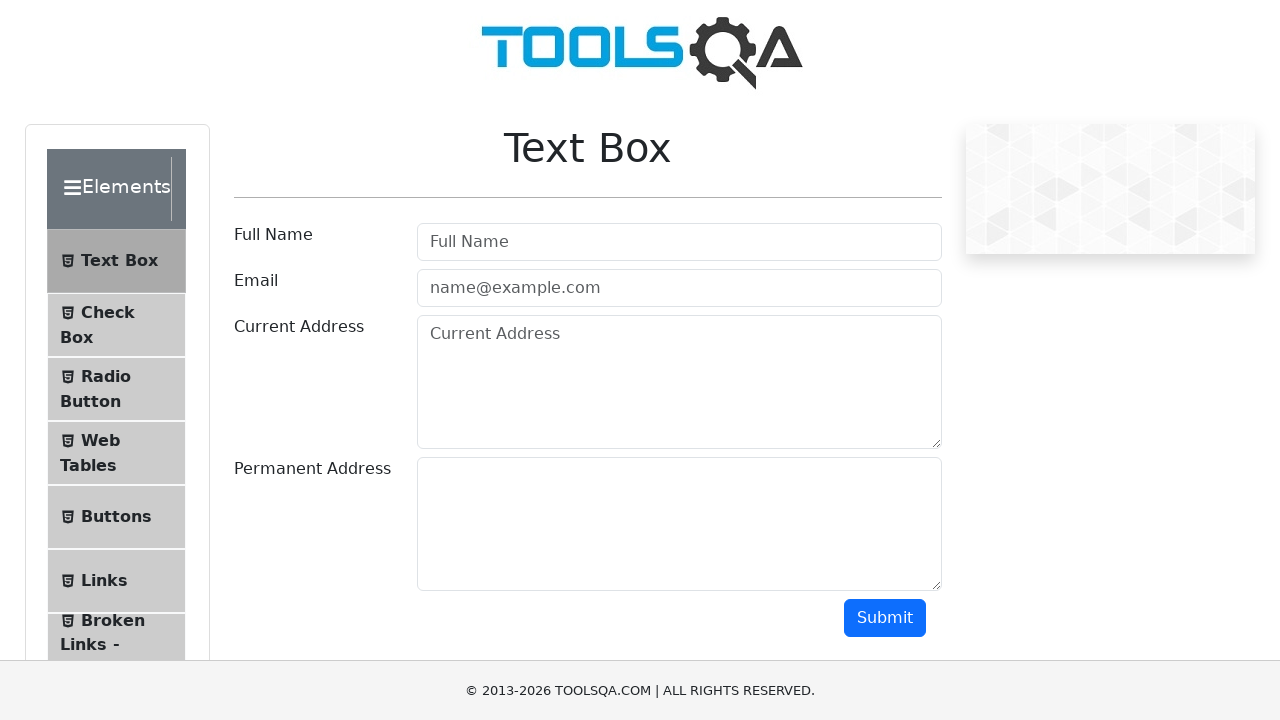

Filled full name field with 'Ivanov Ivan Ivanovich' on input#userName
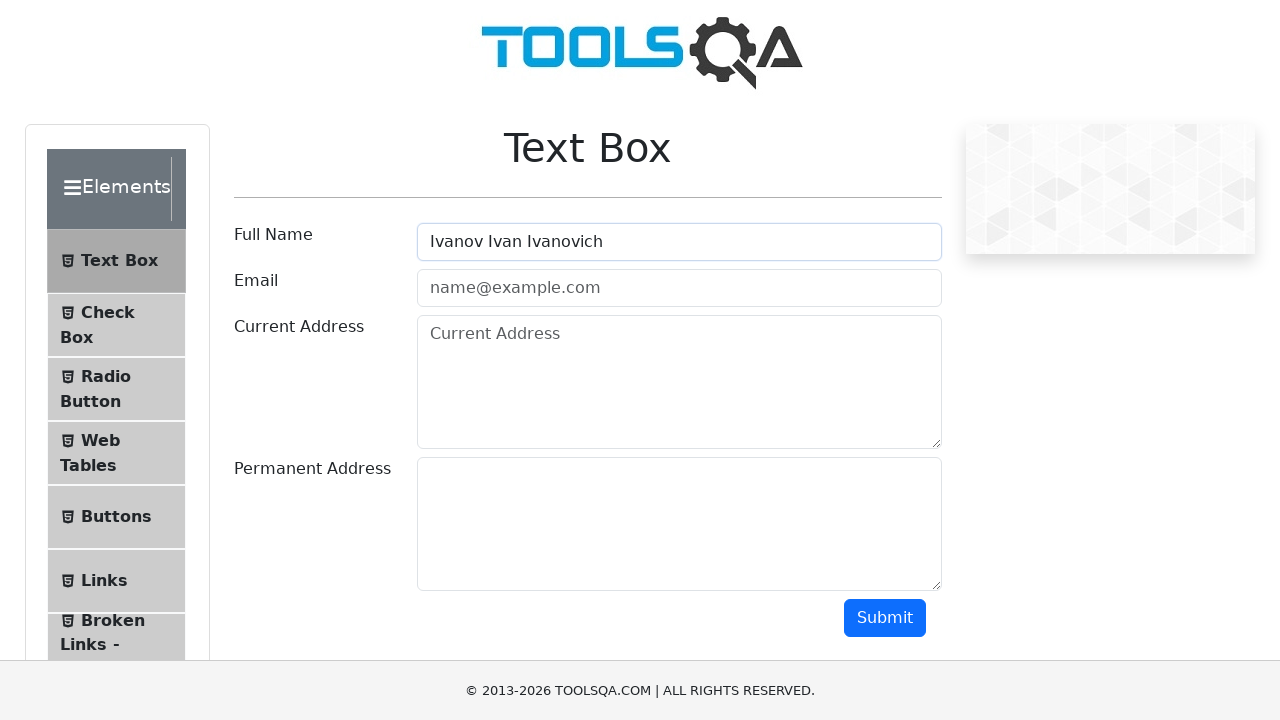

Filled email field with 'ivanovii@test.ru' on input#userEmail
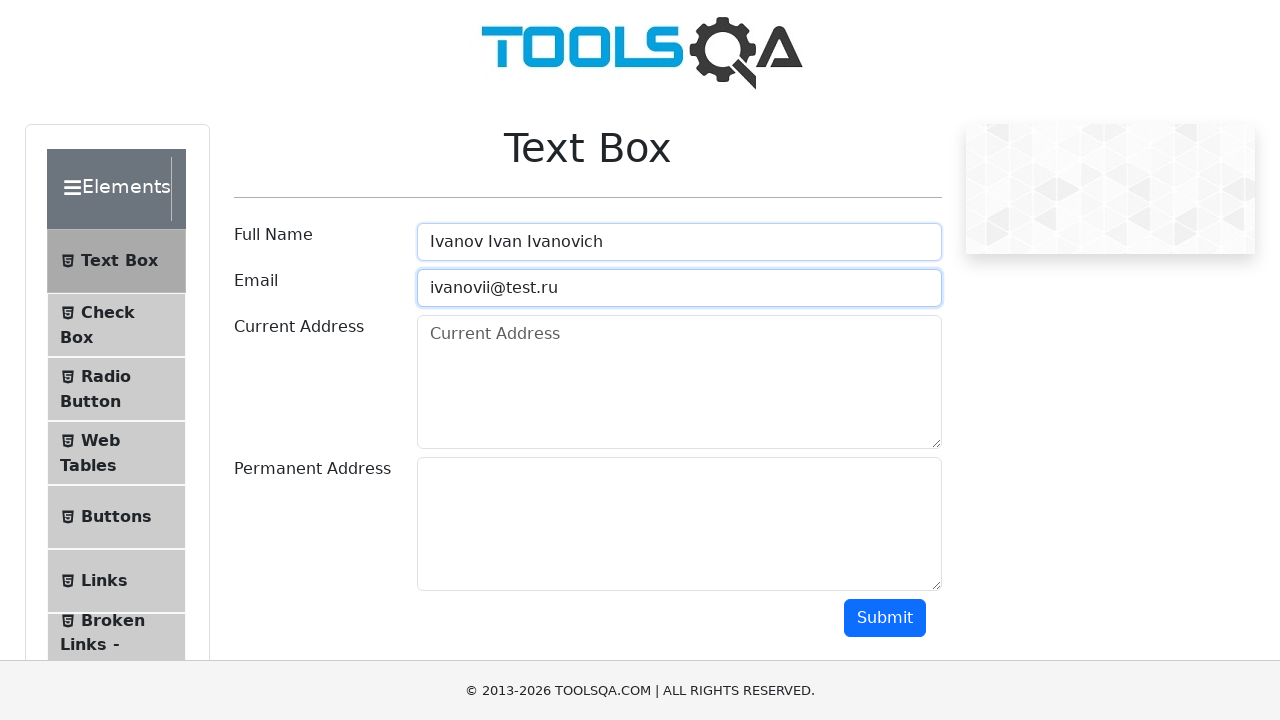

Filled current address field with multi-line address on textarea#currentAddress
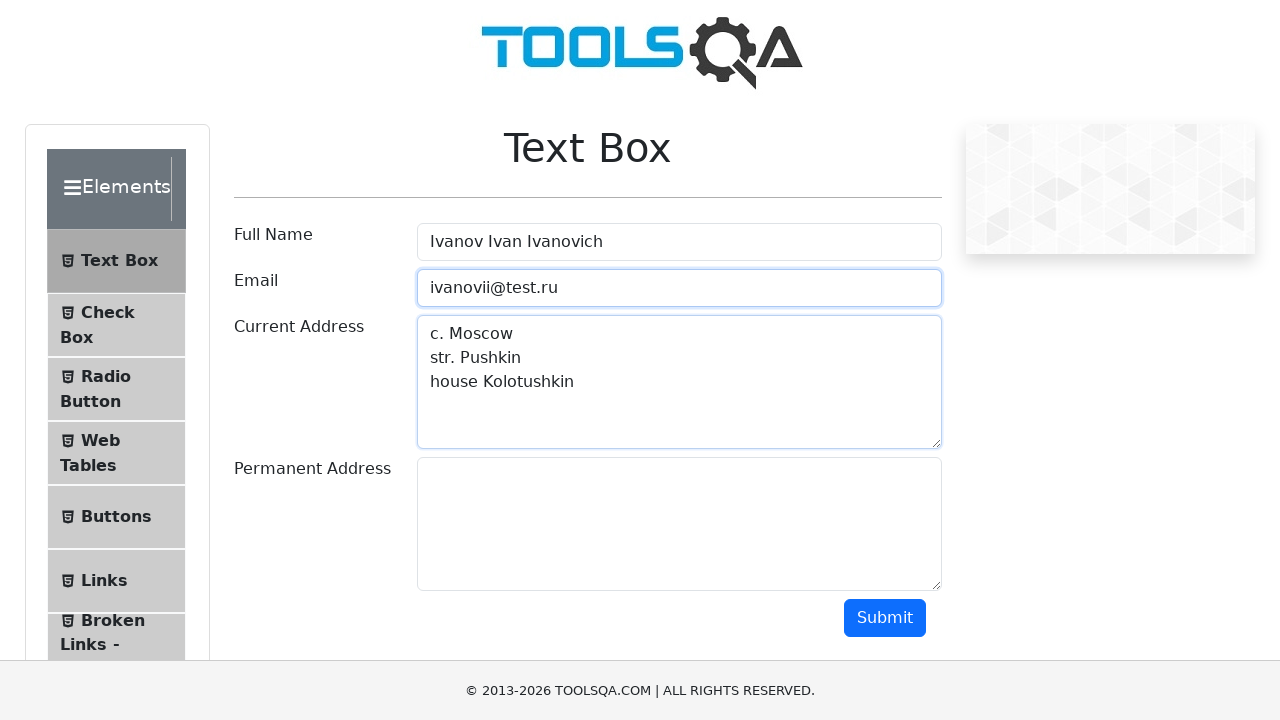

Filled permanent address field with multi-line address on textarea#permanentAddress
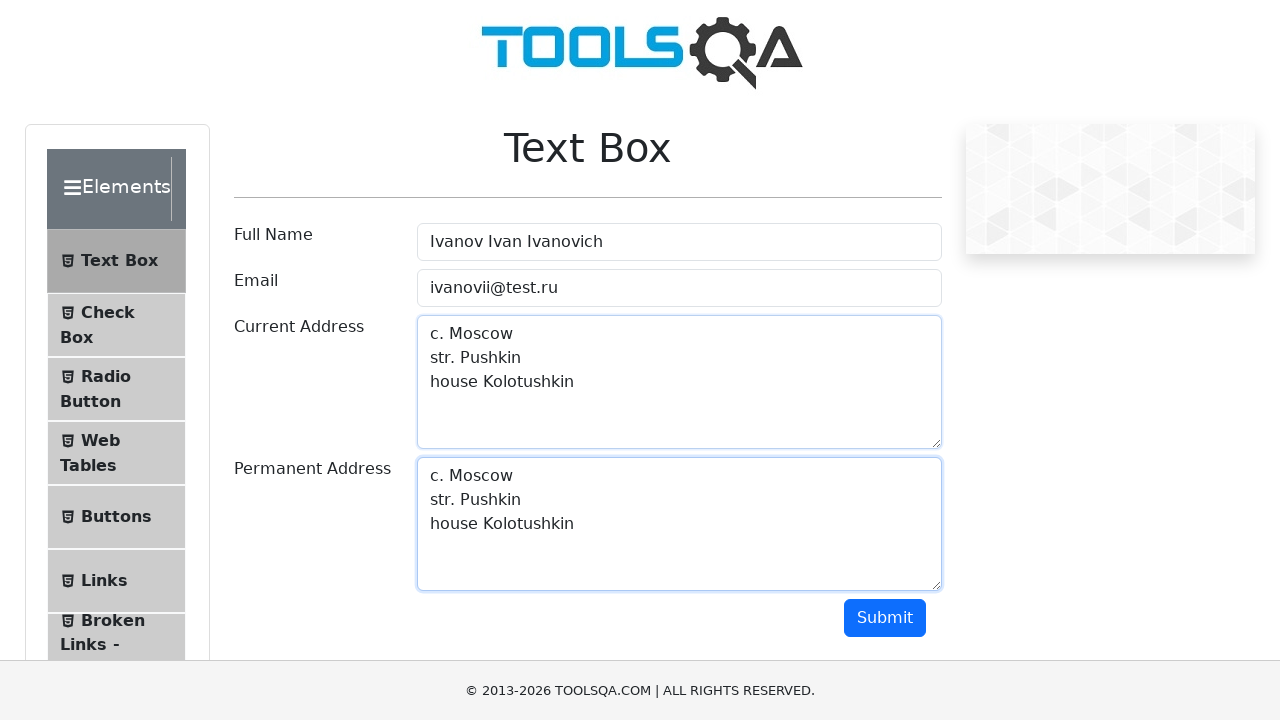

Clicked submit button to submit form at (885, 618) on button#submit
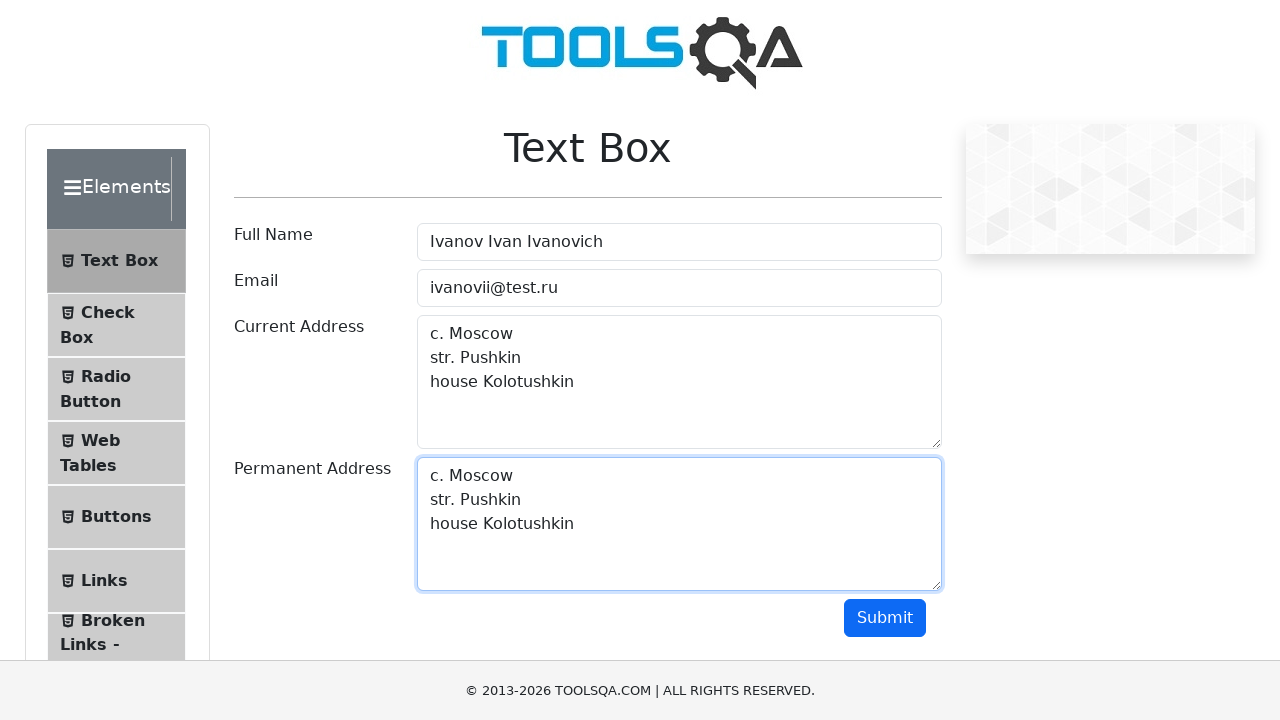

Output name field appeared
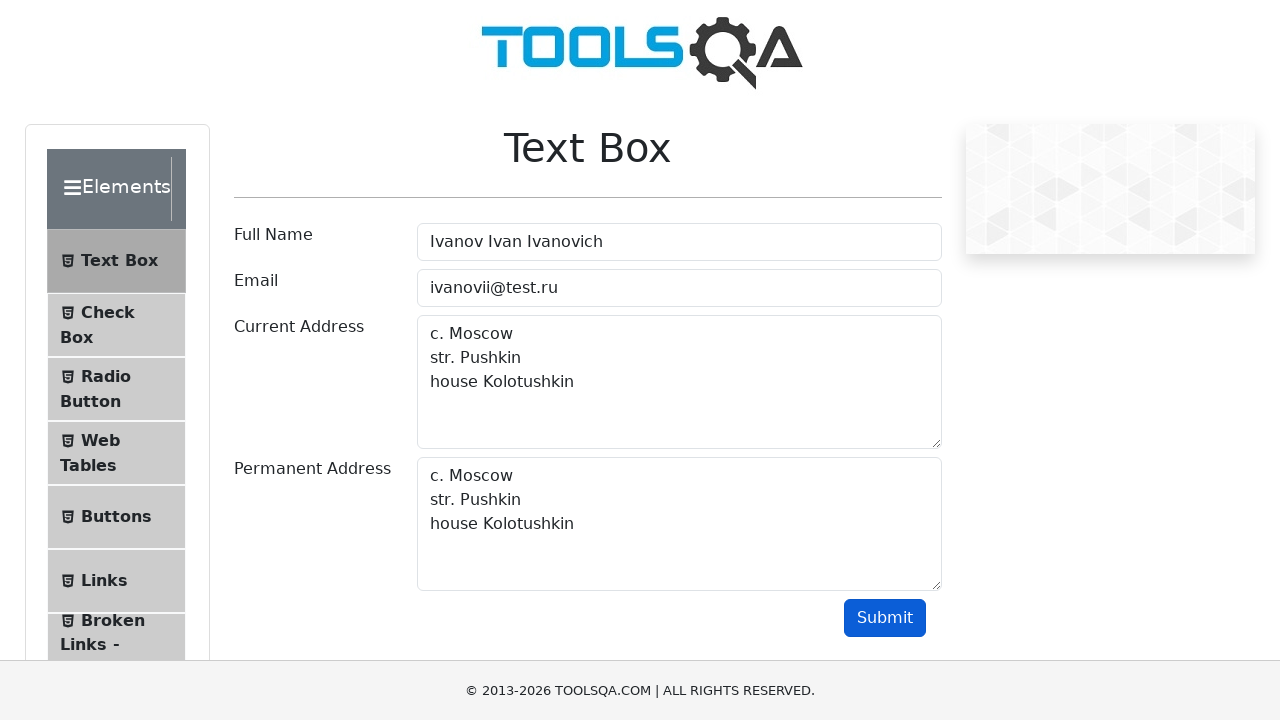

Output email field appeared
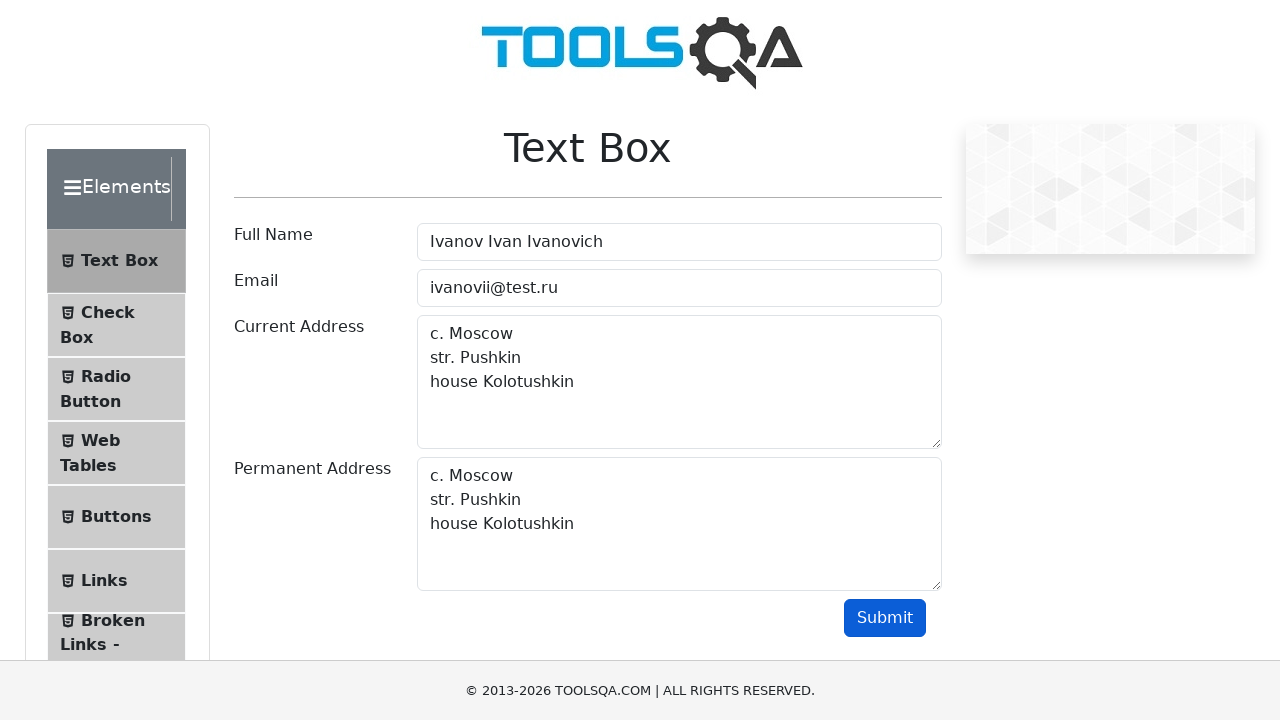

Output current address field appeared
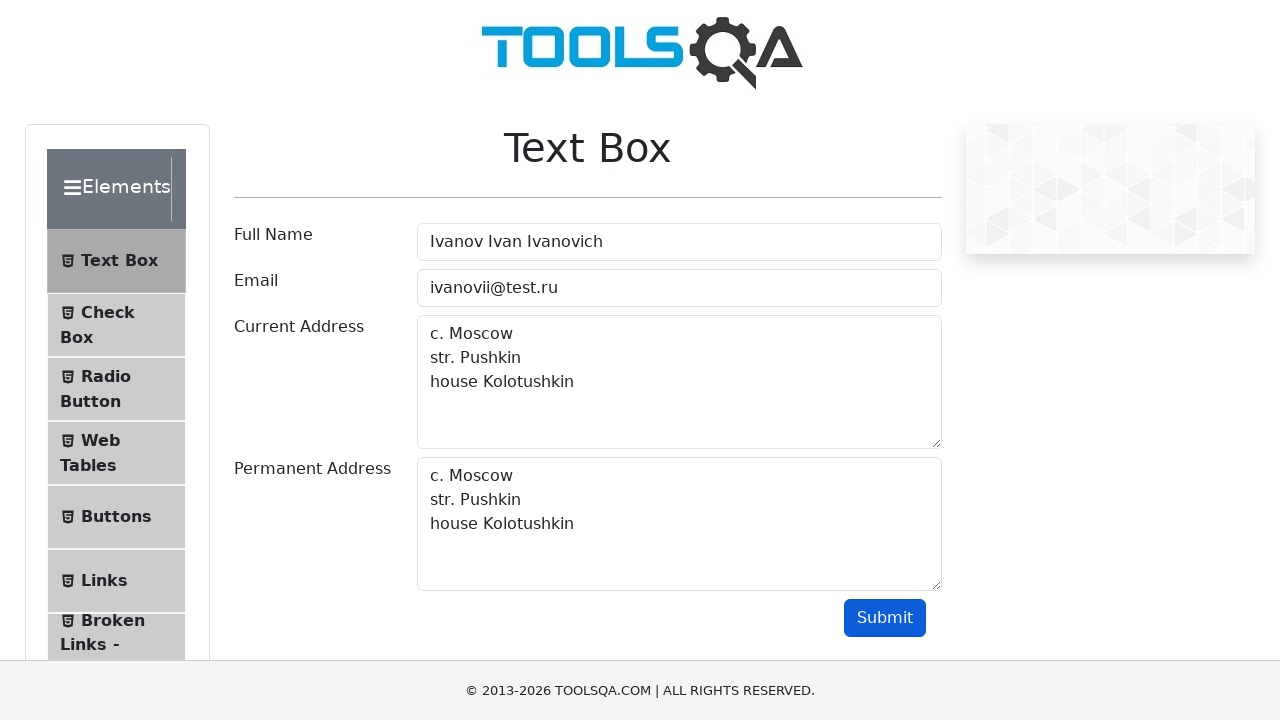

Output permanent address field appeared
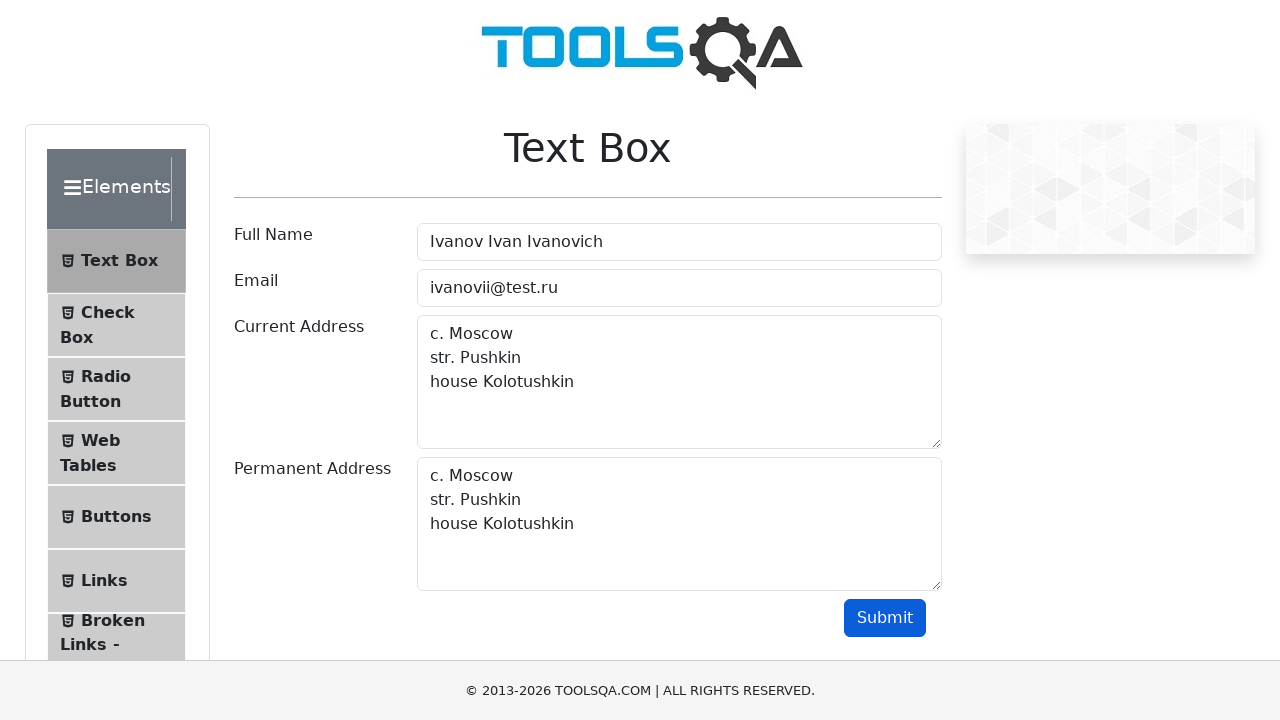

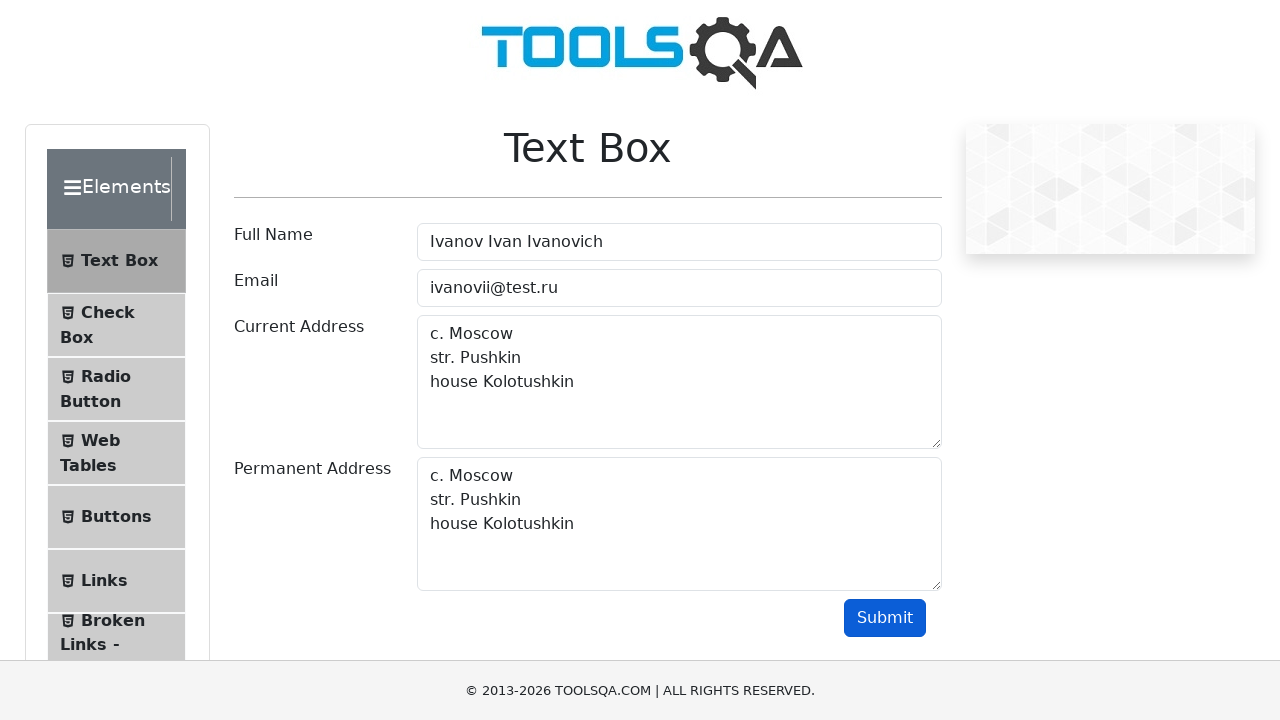